Tests multiple window handling by clicking a link that opens a new window, then switching between windows and verifying the window titles.

Starting URL: http://the-internet.herokuapp.com/windows

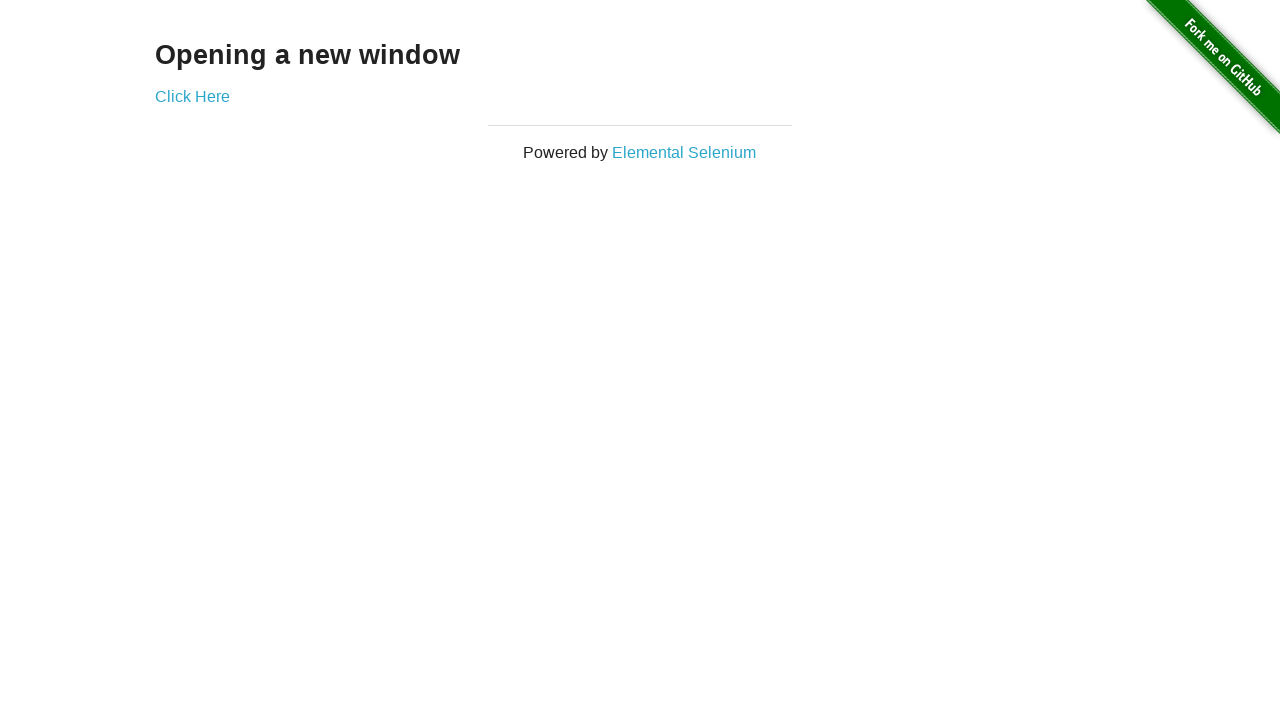

Clicked link to open new window at (192, 96) on .example a
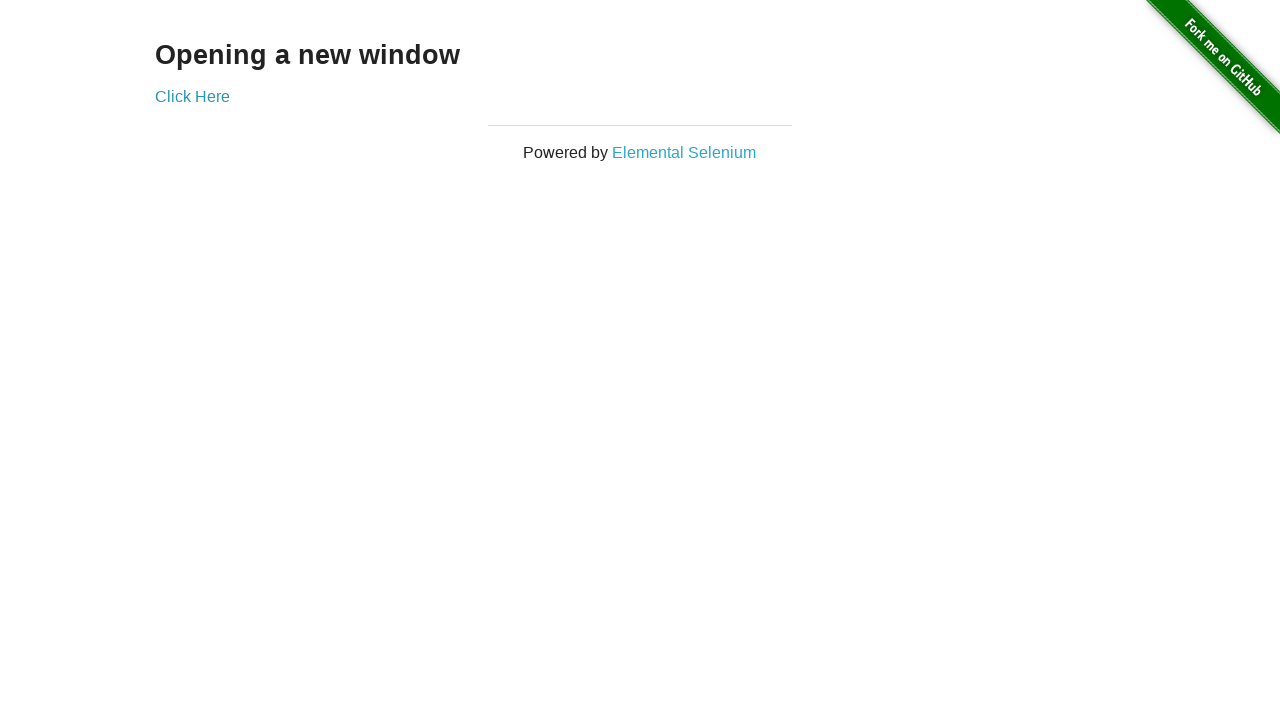

New window created and captured
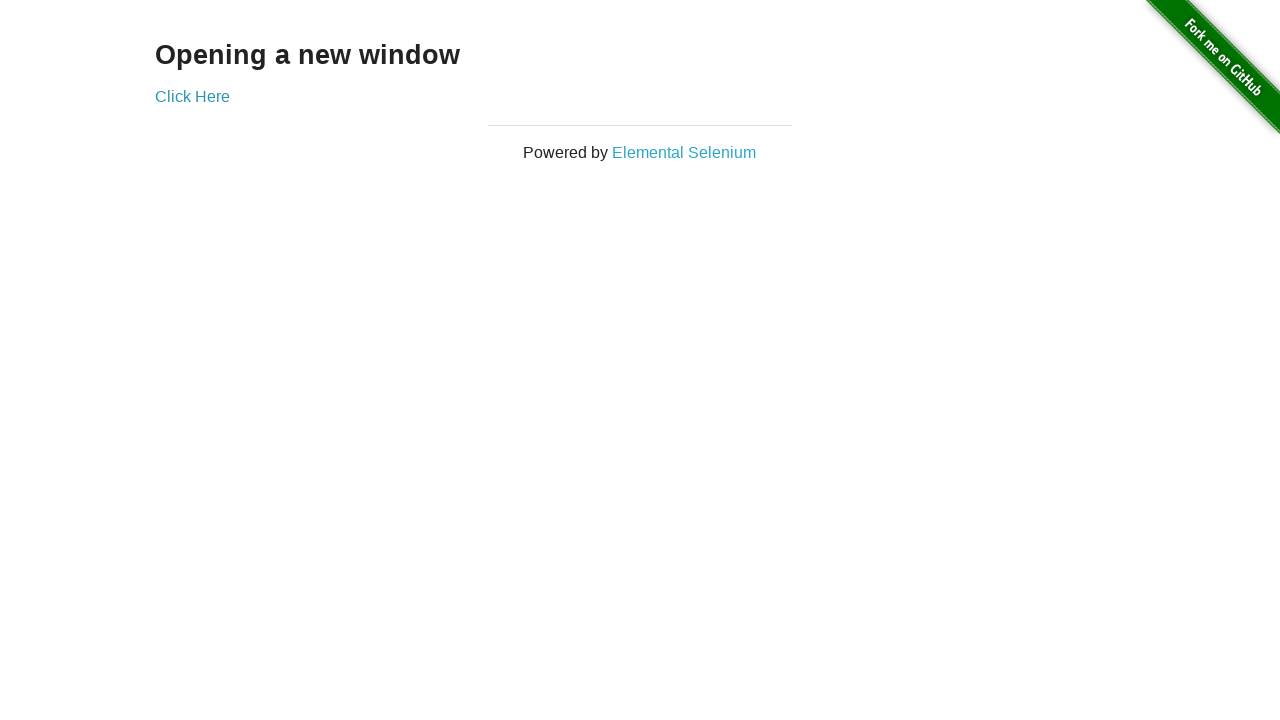

Verified original window title is not 'New Window'
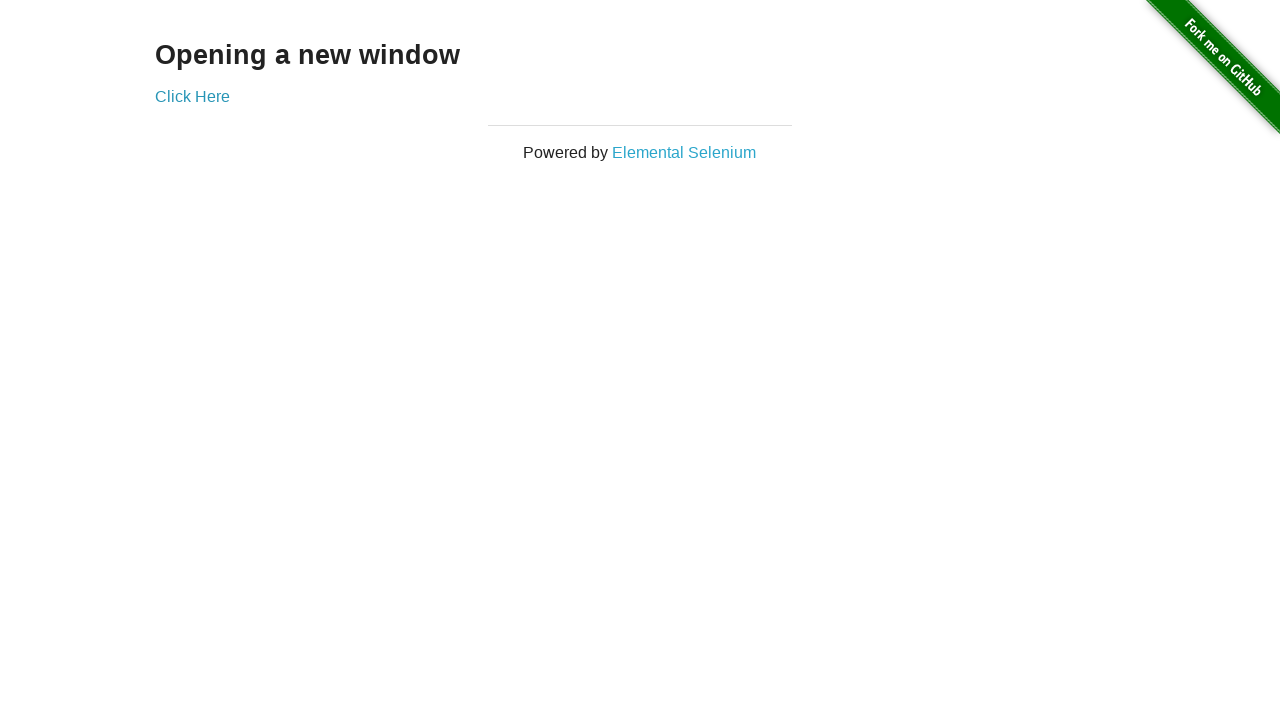

New window page load state confirmed
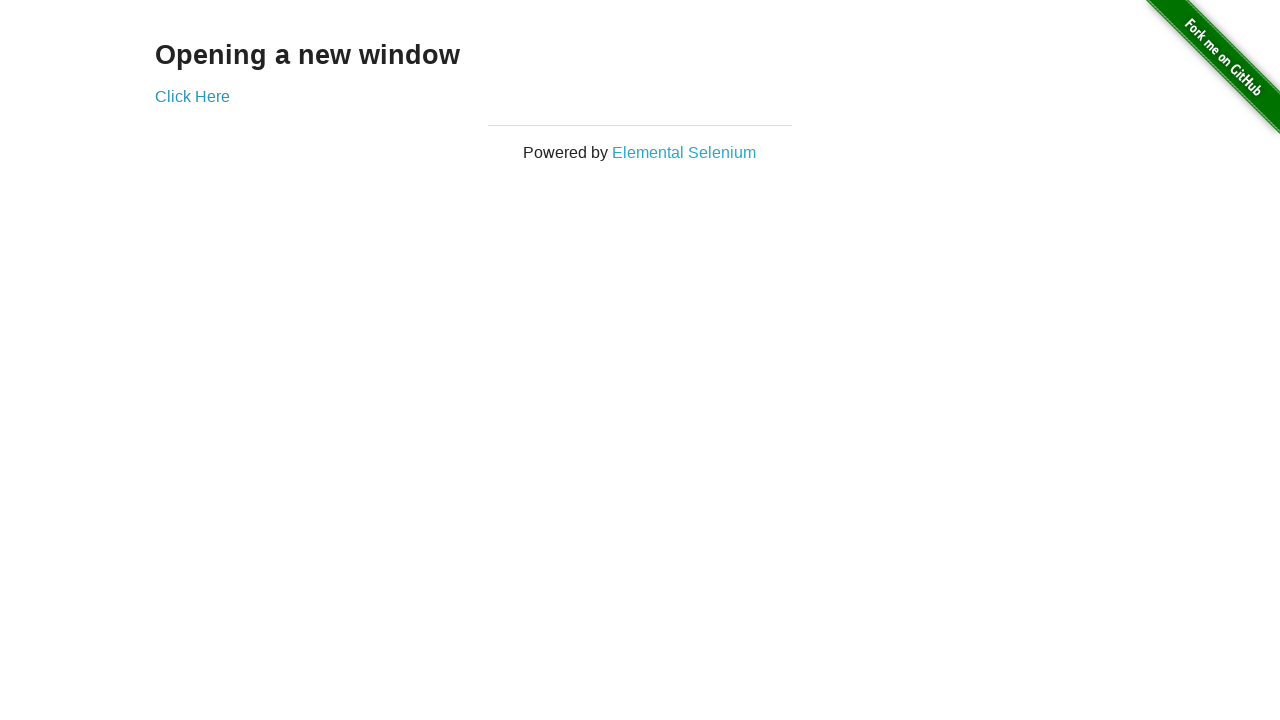

Verified new window title is 'New Window'
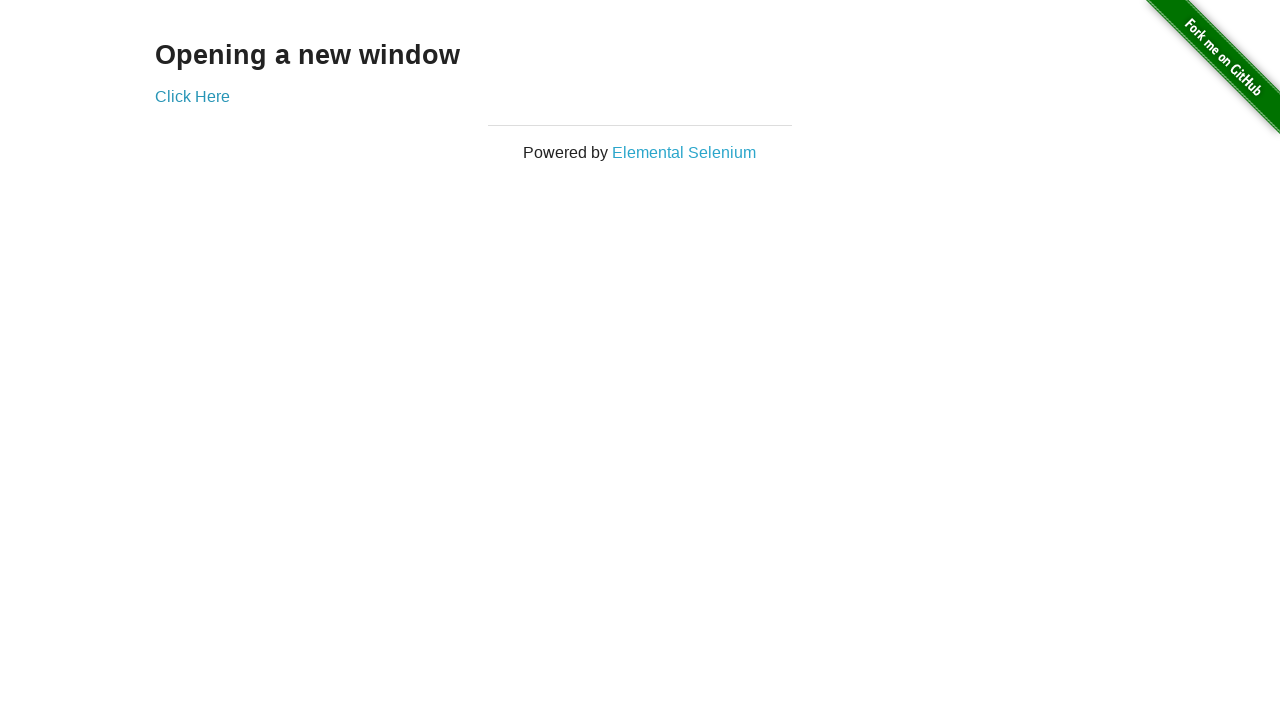

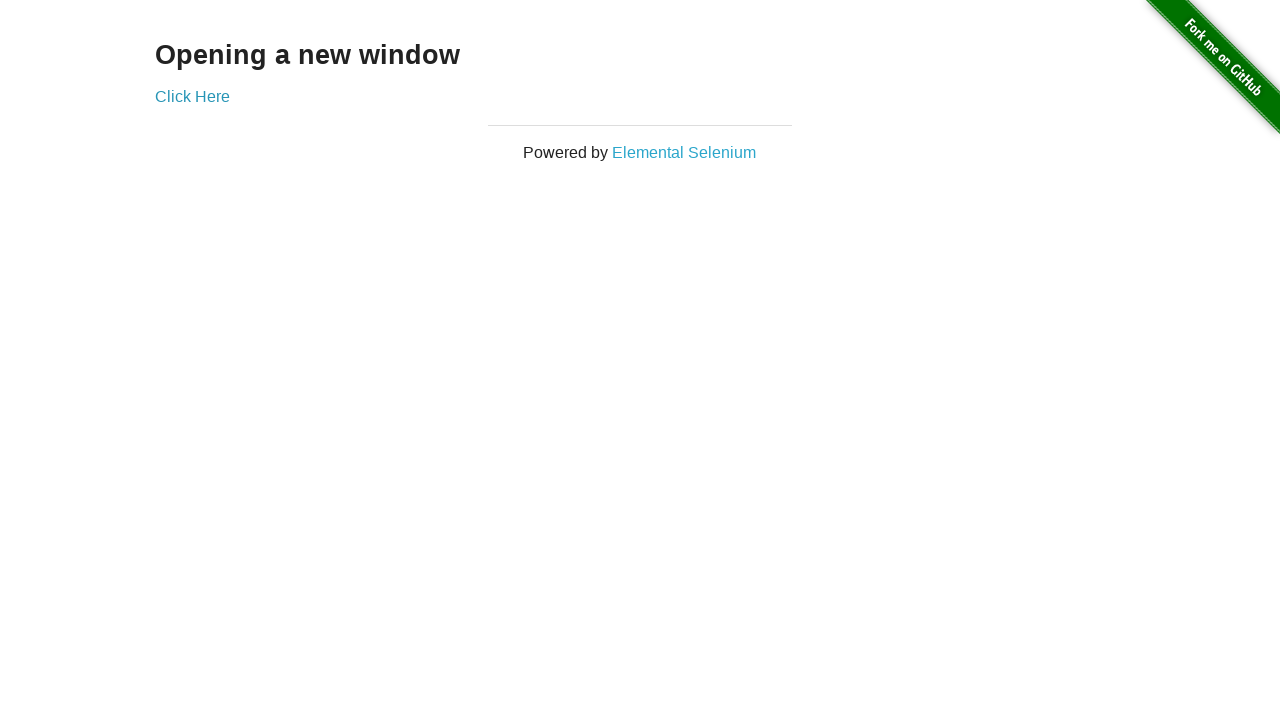